Tests that the input field is cleared after adding a todo item

Starting URL: https://demo.playwright.dev/todomvc

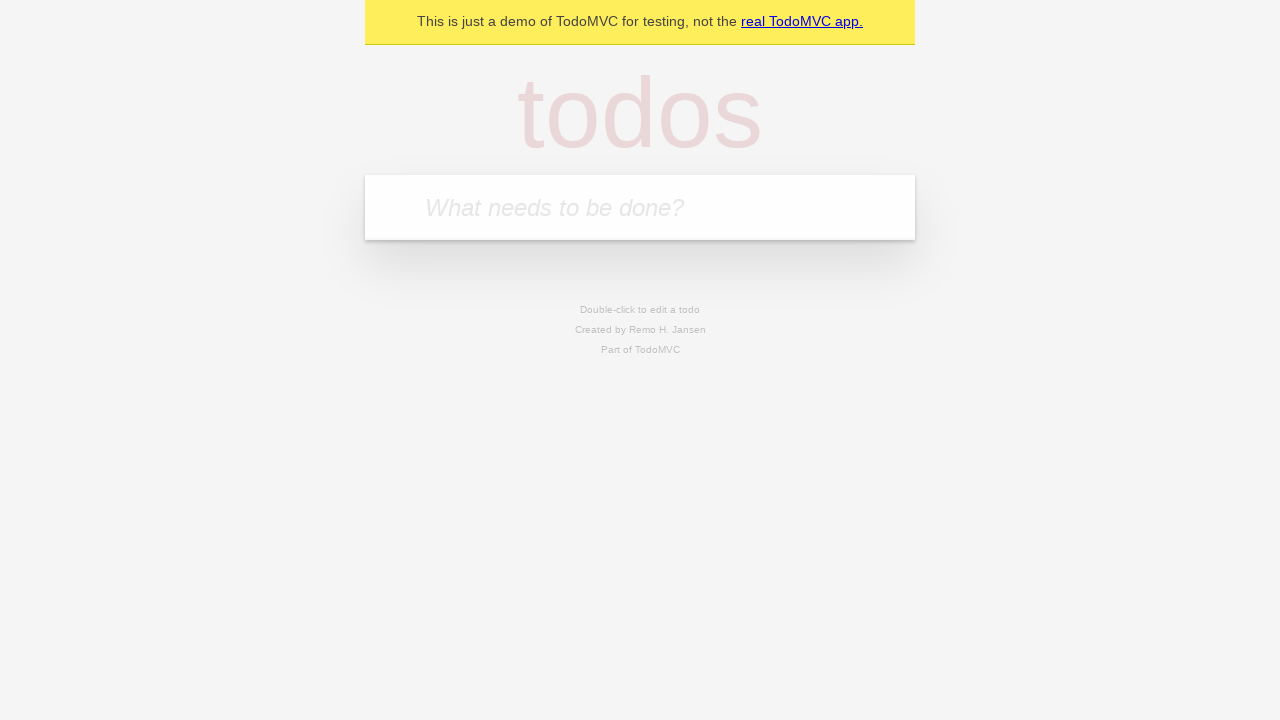

Filled todo input field with 'buy some cheese' on internal:attr=[placeholder="What needs to be done?"i]
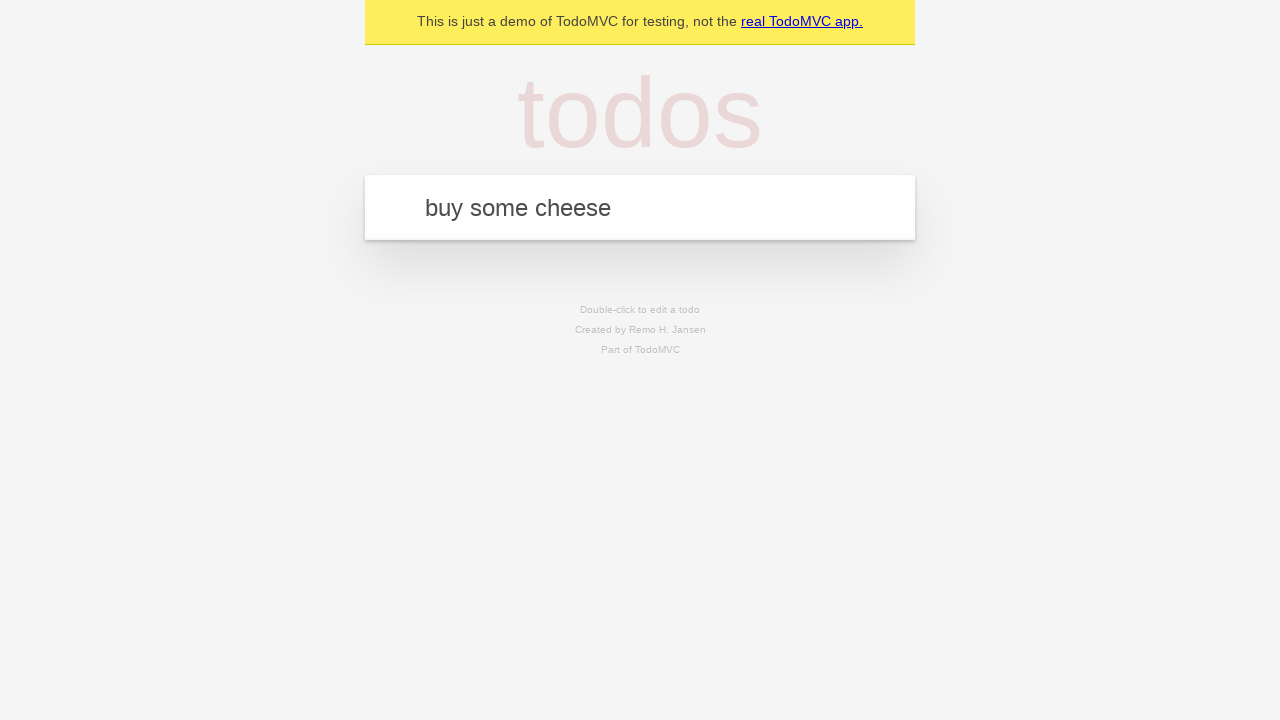

Pressed Enter to add the todo item on internal:attr=[placeholder="What needs to be done?"i]
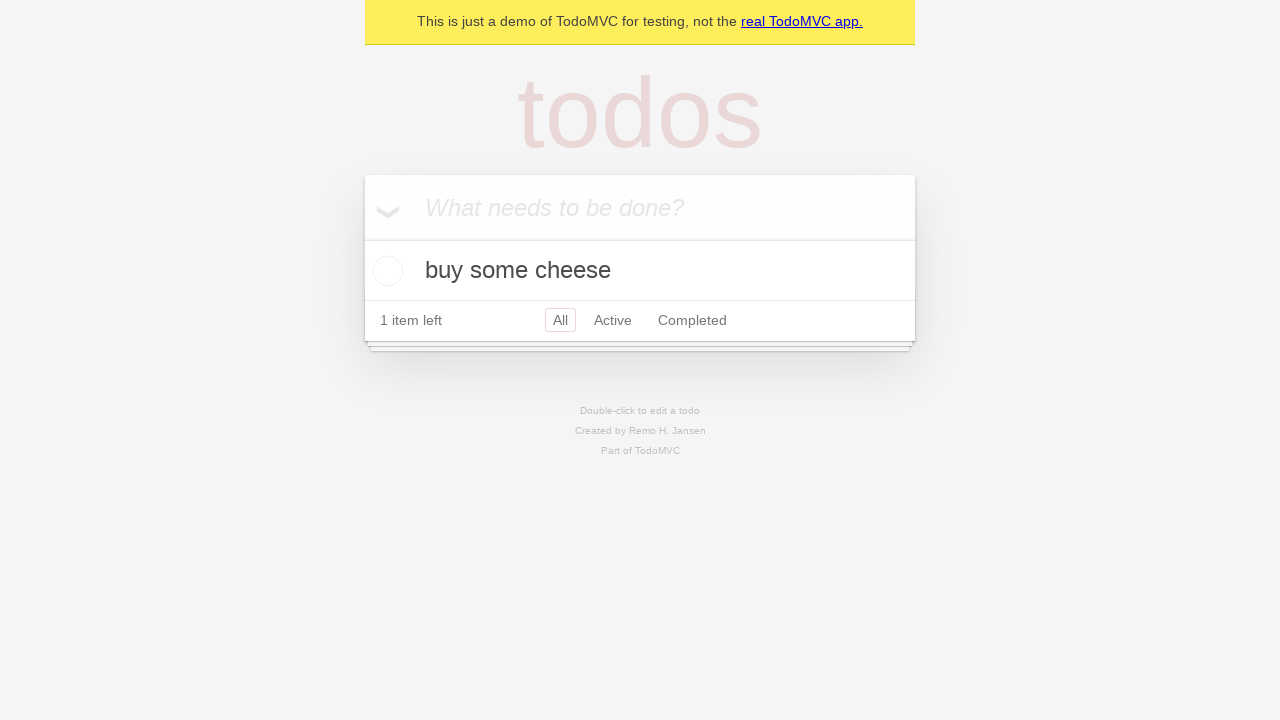

Todo item appeared on the page
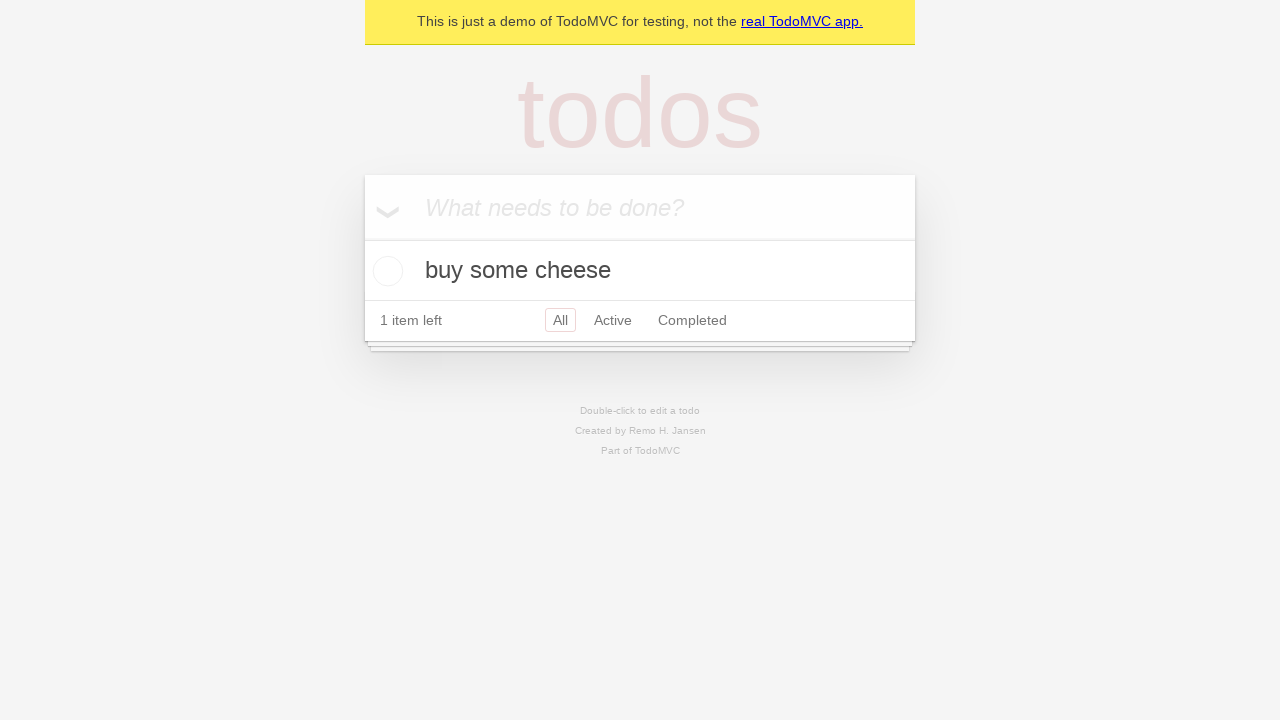

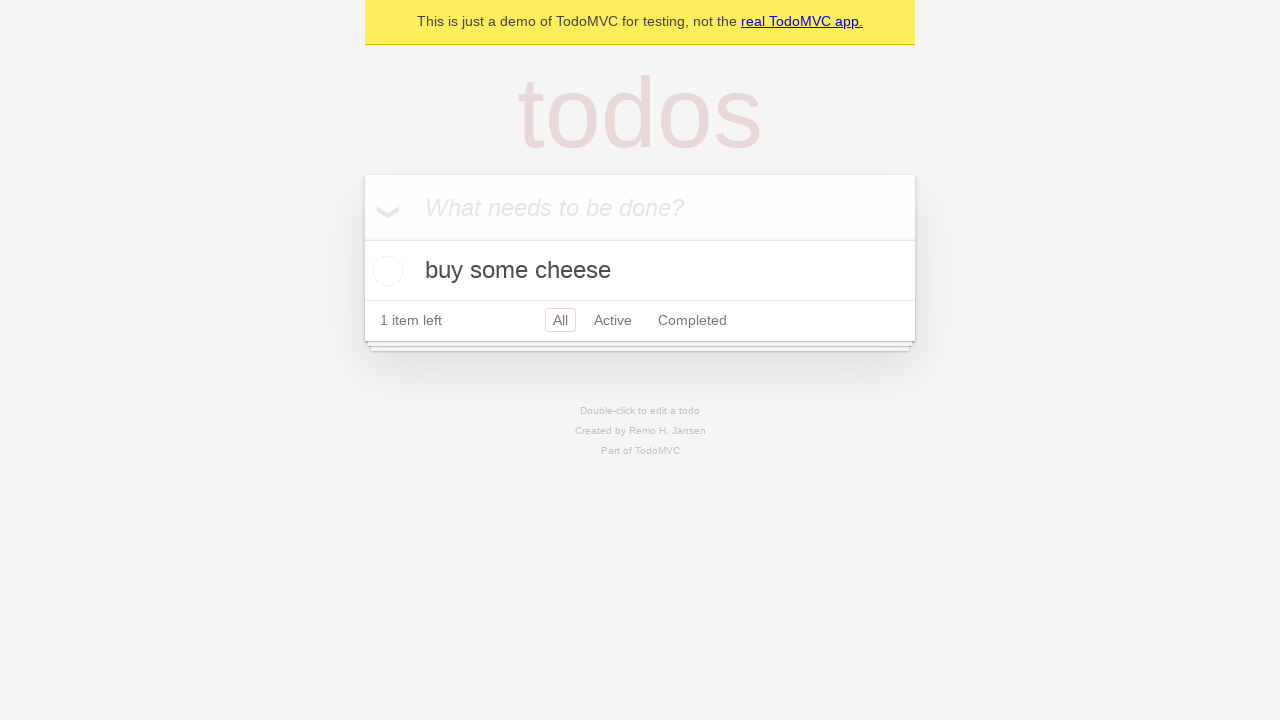